Verifies that the left menu on the Elements page contains exactly 6 top-level items and that the first item is labeled "Elements"

Starting URL: https://demoqa.com/elements

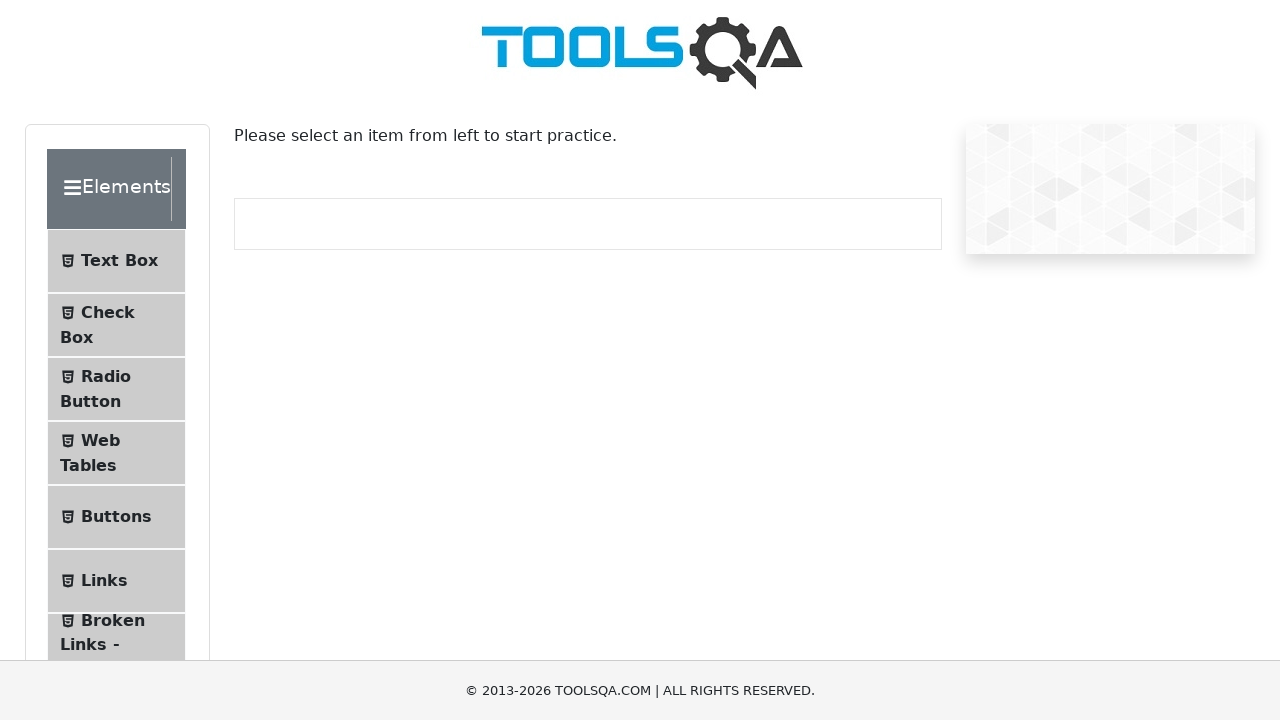

Navigated to https://demoqa.com/elements
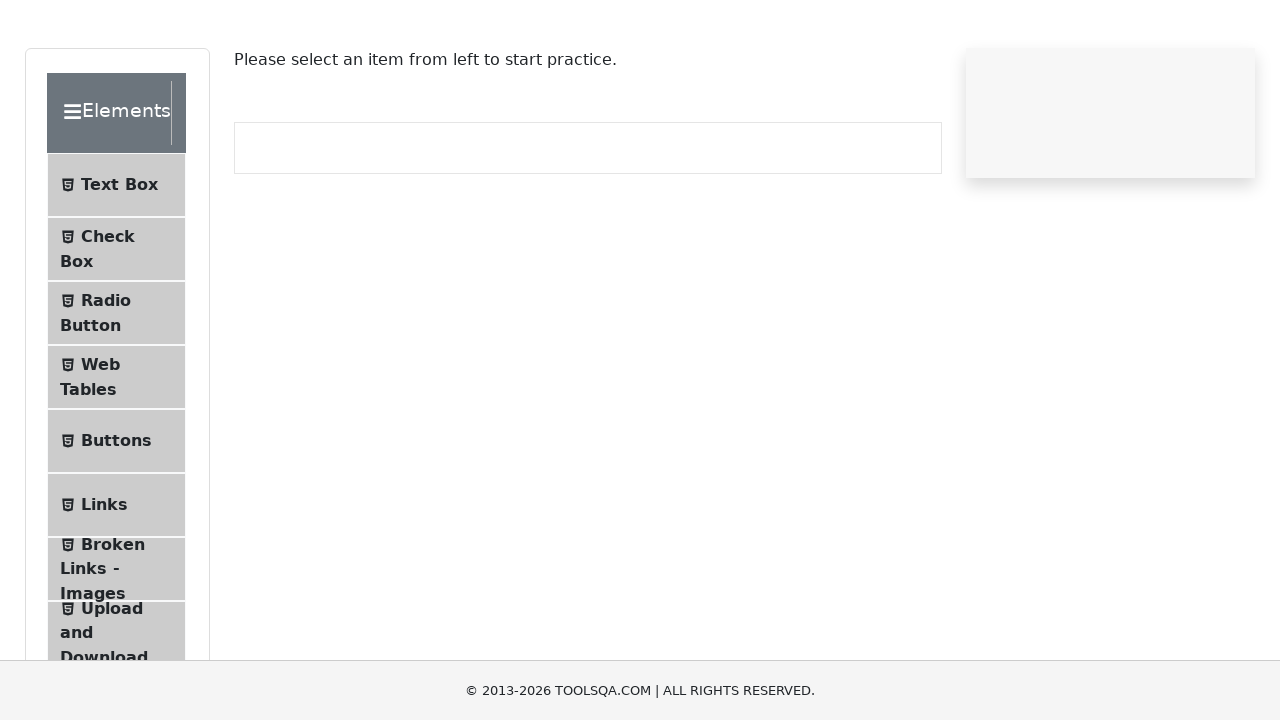

Waited for first menu item to load
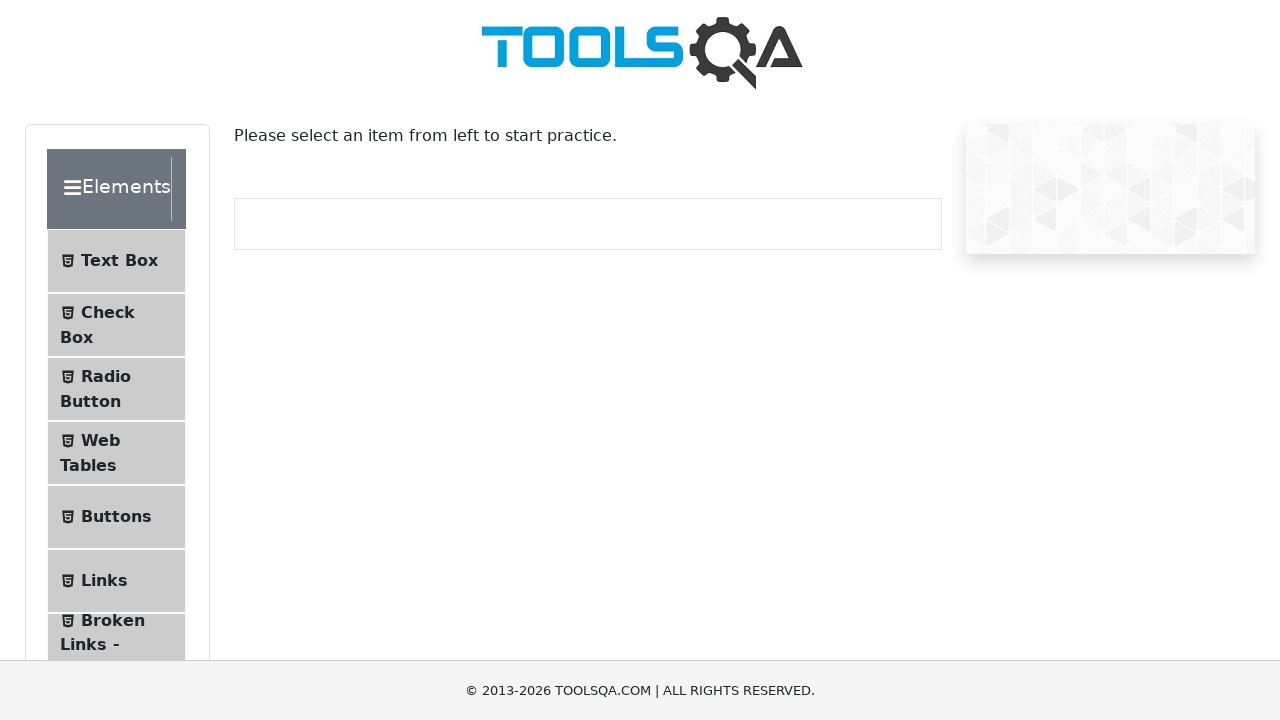

Verified that left menu contains exactly 6 top-level items
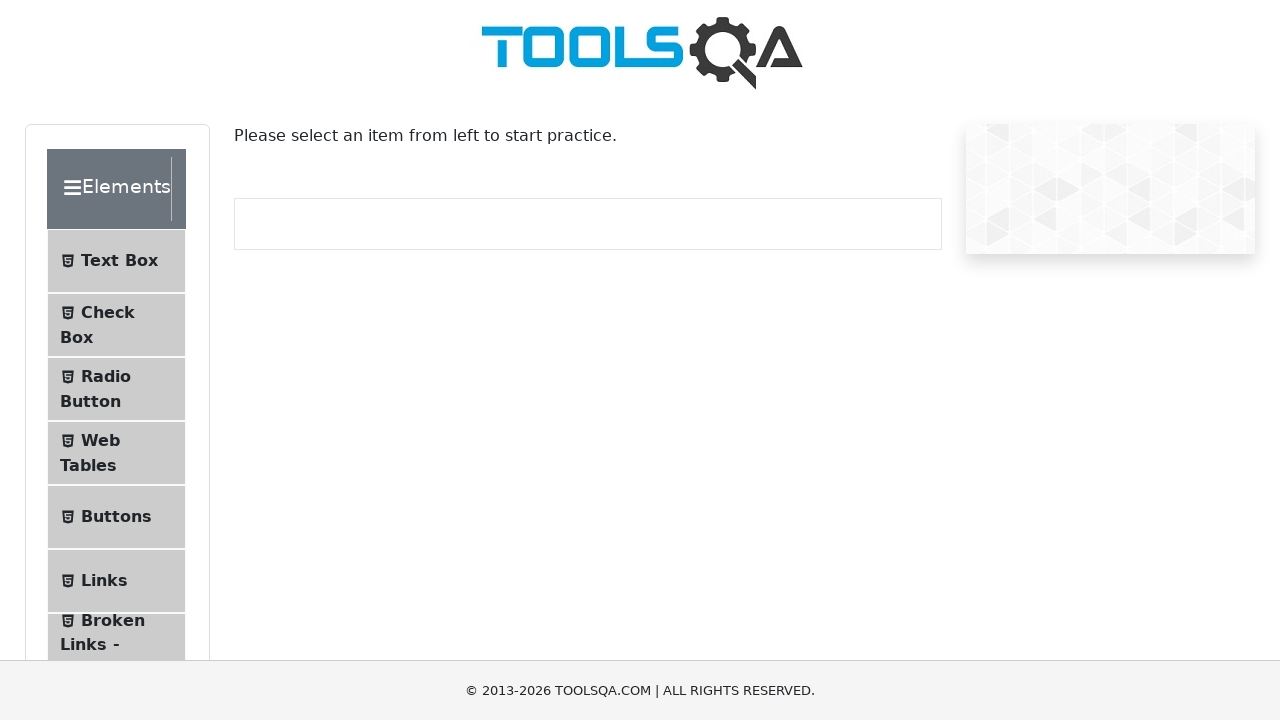

Verified that the first menu item is labeled 'Elements'
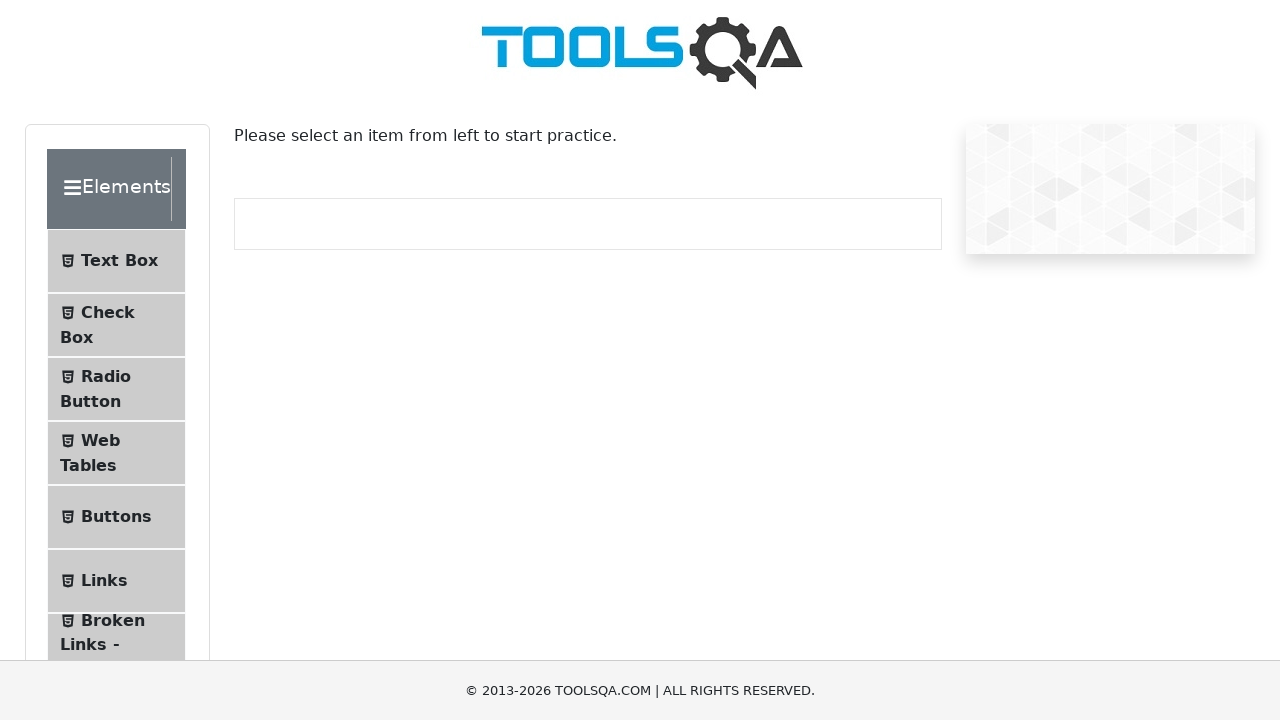

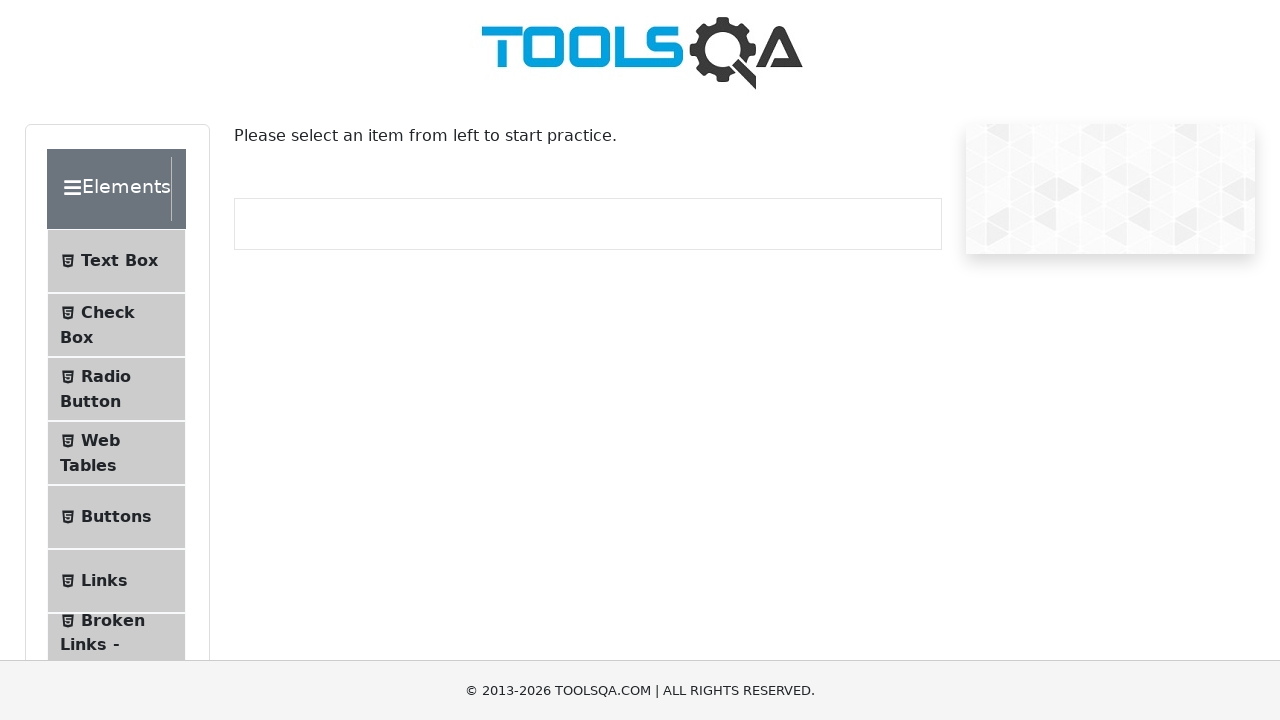